Tests selecting a radio button using JavaScript click due to element coverage

Starting URL: https://demoqa.com/radio-button

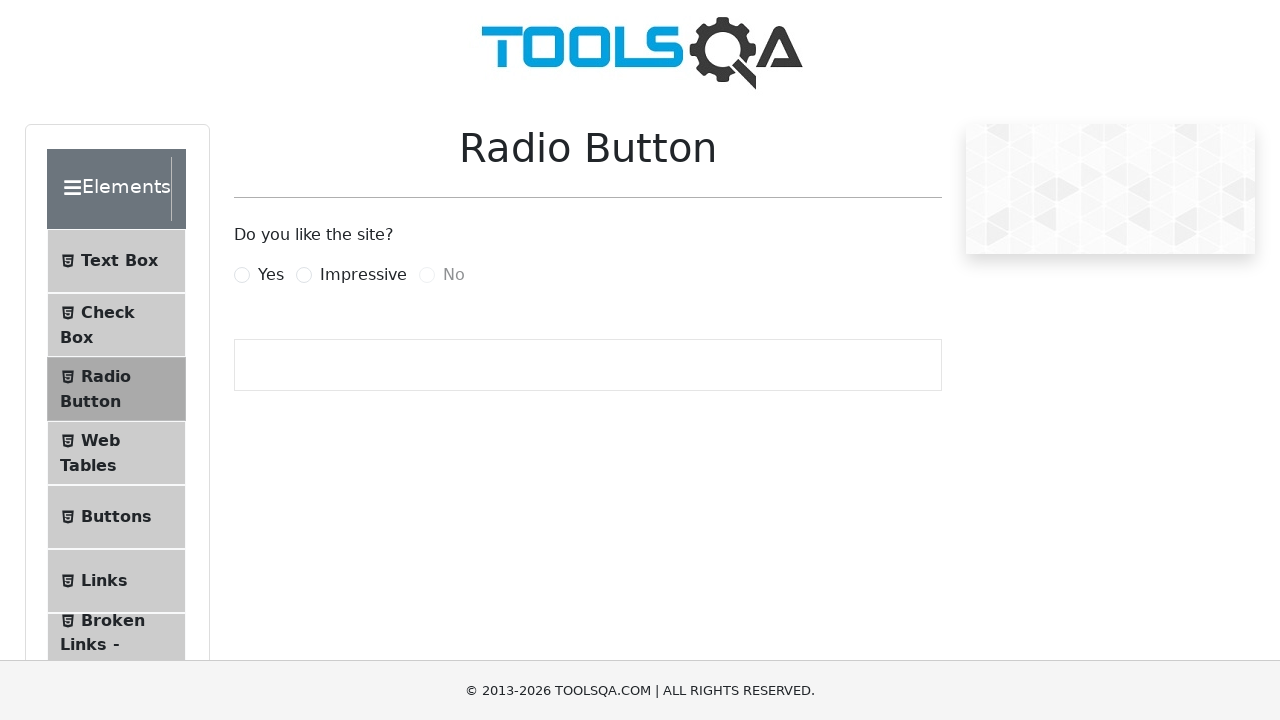

Radio button element '#yesRadio' is present on the page
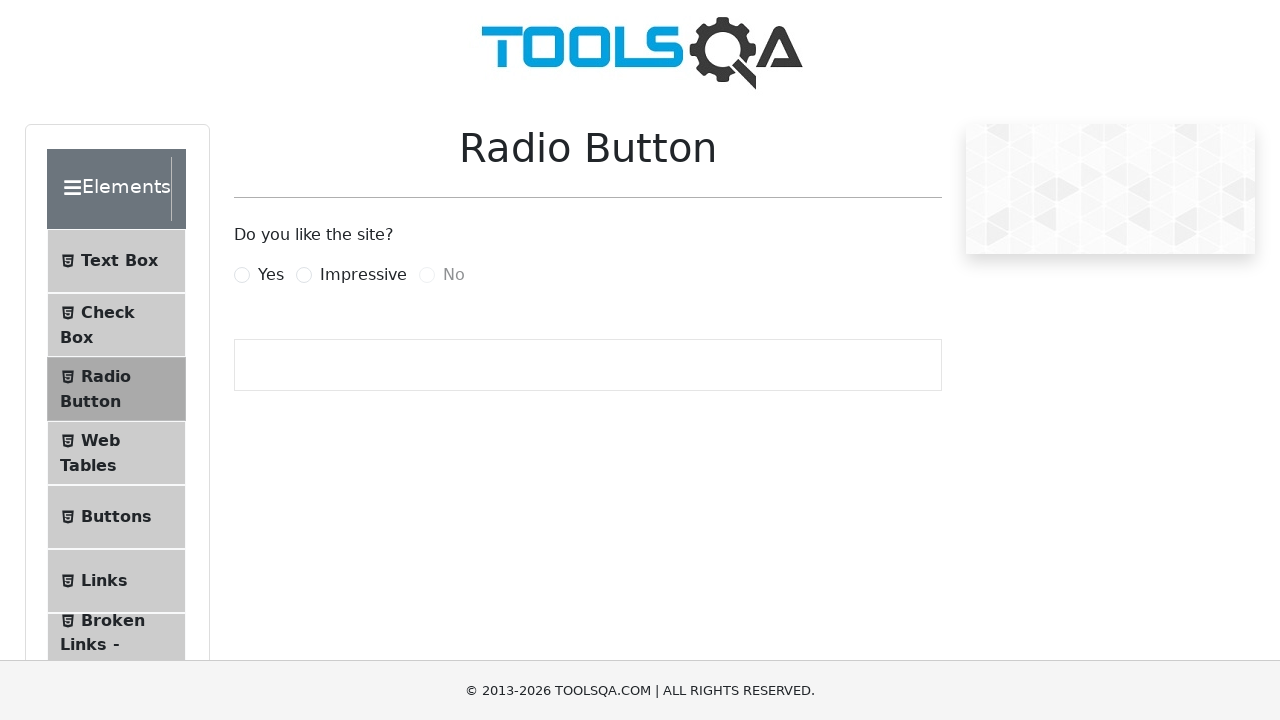

Located radio button element '#yesRadio'
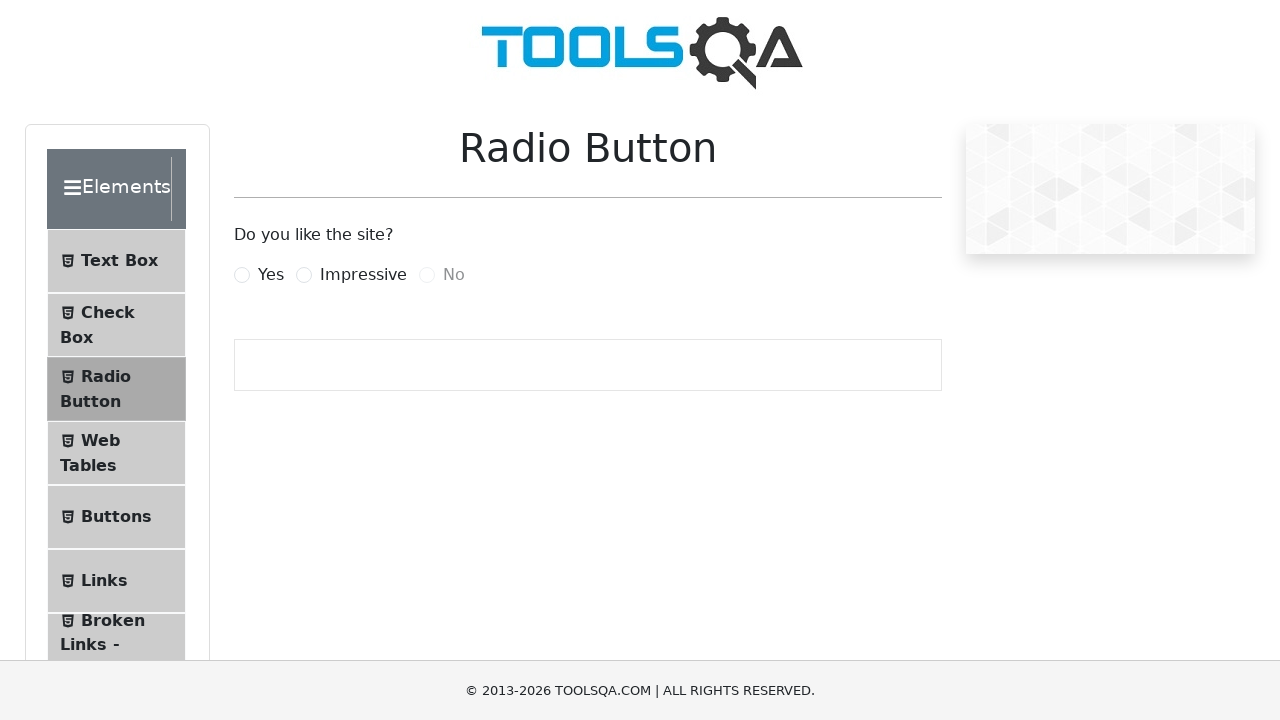

Clicked radio button using JavaScript to bypass element coverage
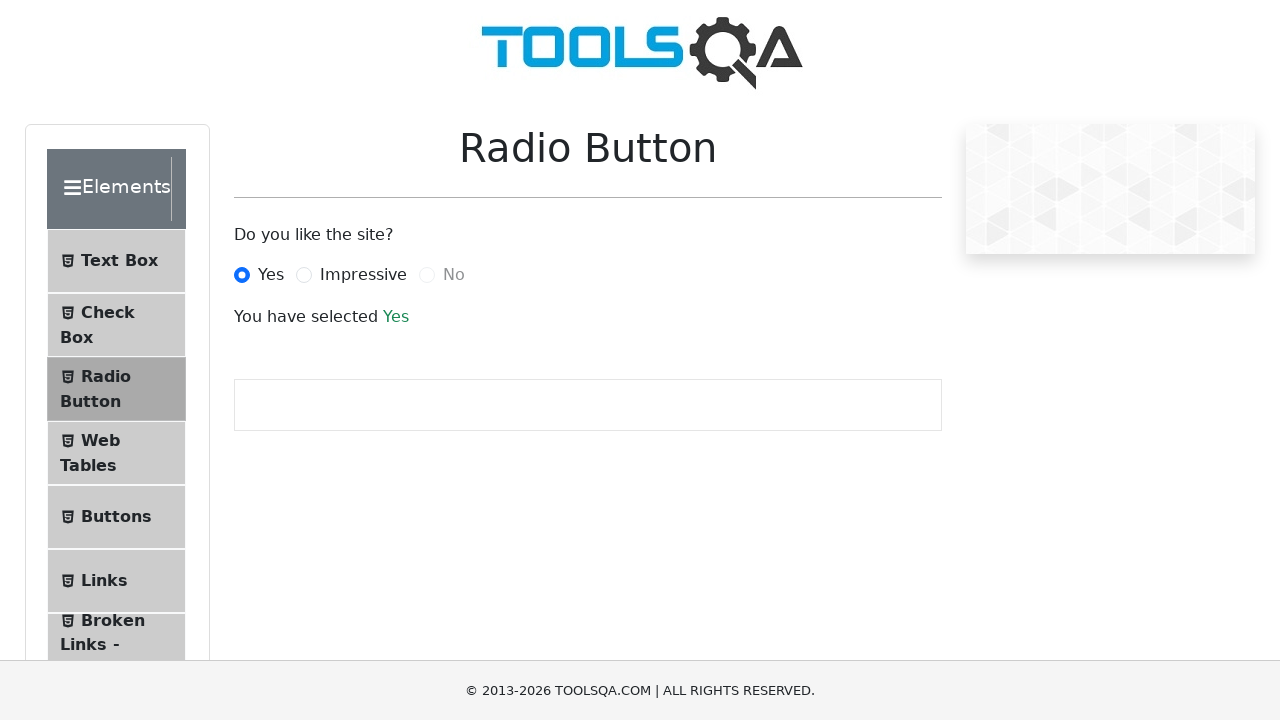

Success message appeared after selecting radio button
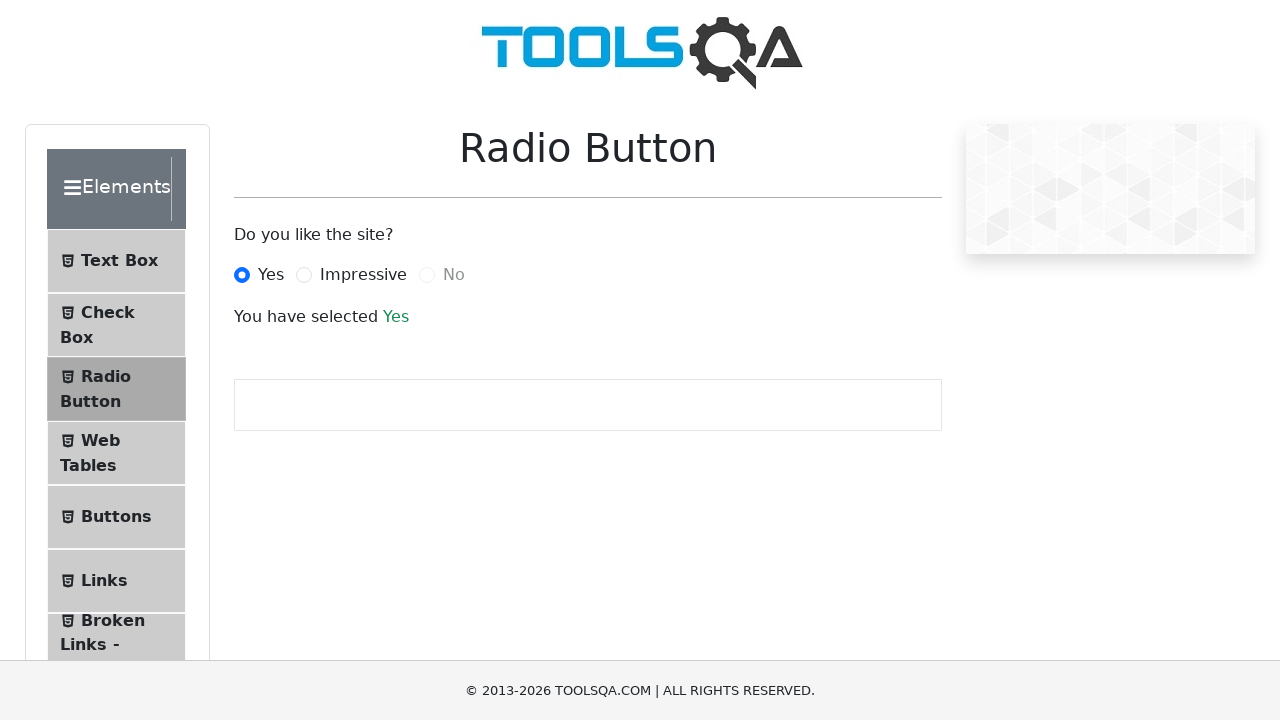

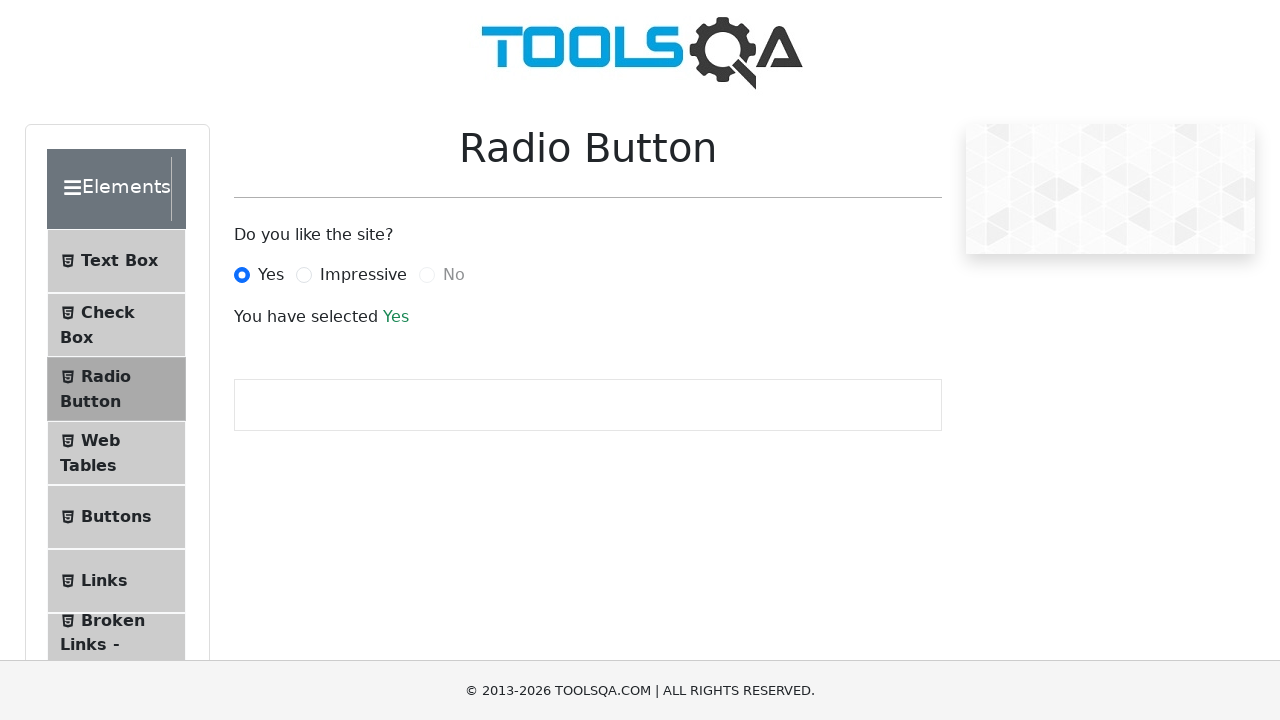